Tests navigation from the UBS page to GreenCity and then to the About Us page, verifying that the About Us header is displayed correctly.

Starting URL: https://www.greencity.cx.ua/#/ubs

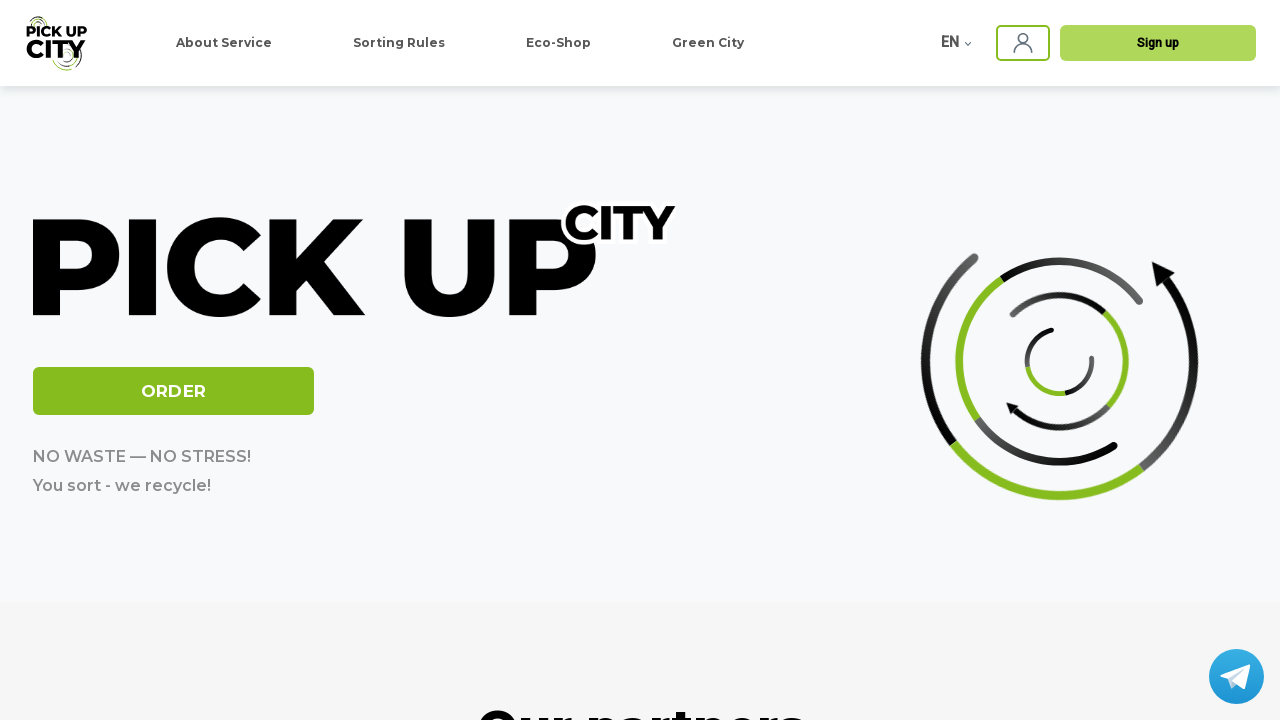

Clicked navigation link to go to GreenCity page at (708, 43) on div.header_navigation-menu-ubs a[href*='/greenCity']
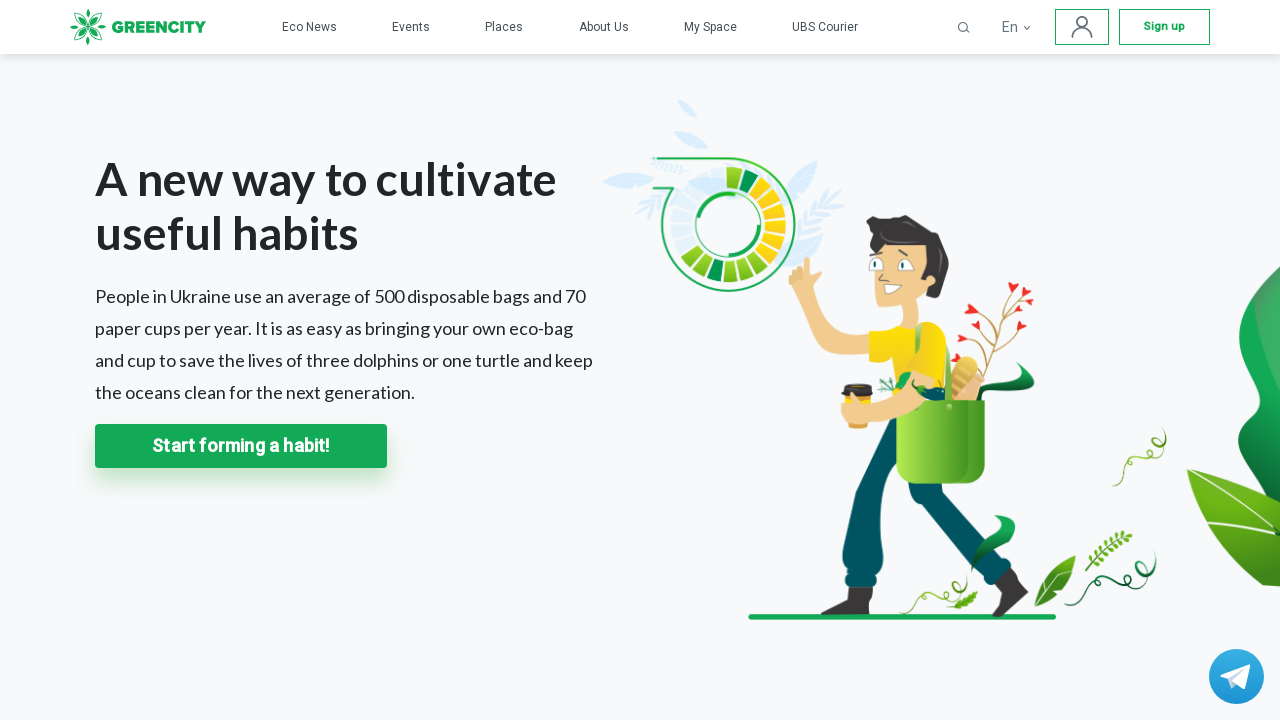

GreenCity page loaded and network idle
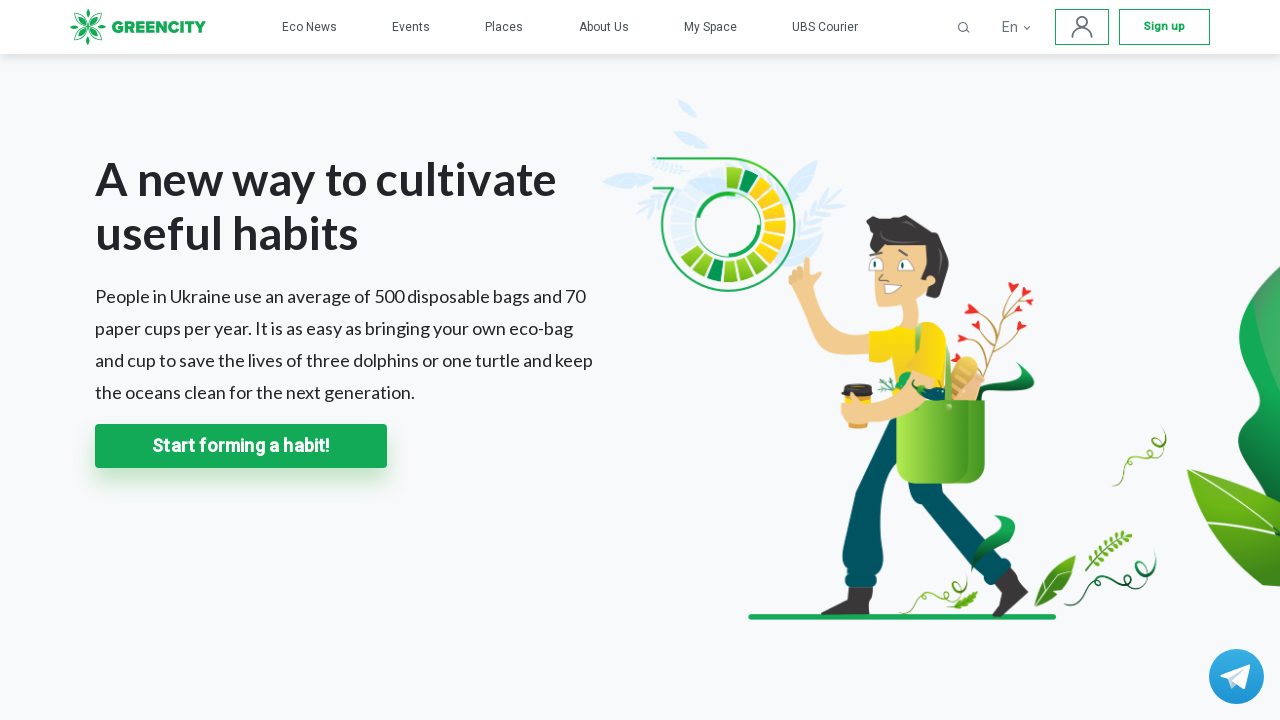

Clicked navigation link to go to About Us page at (604, 27) on div.header_container a[href*='/greenCity/about']
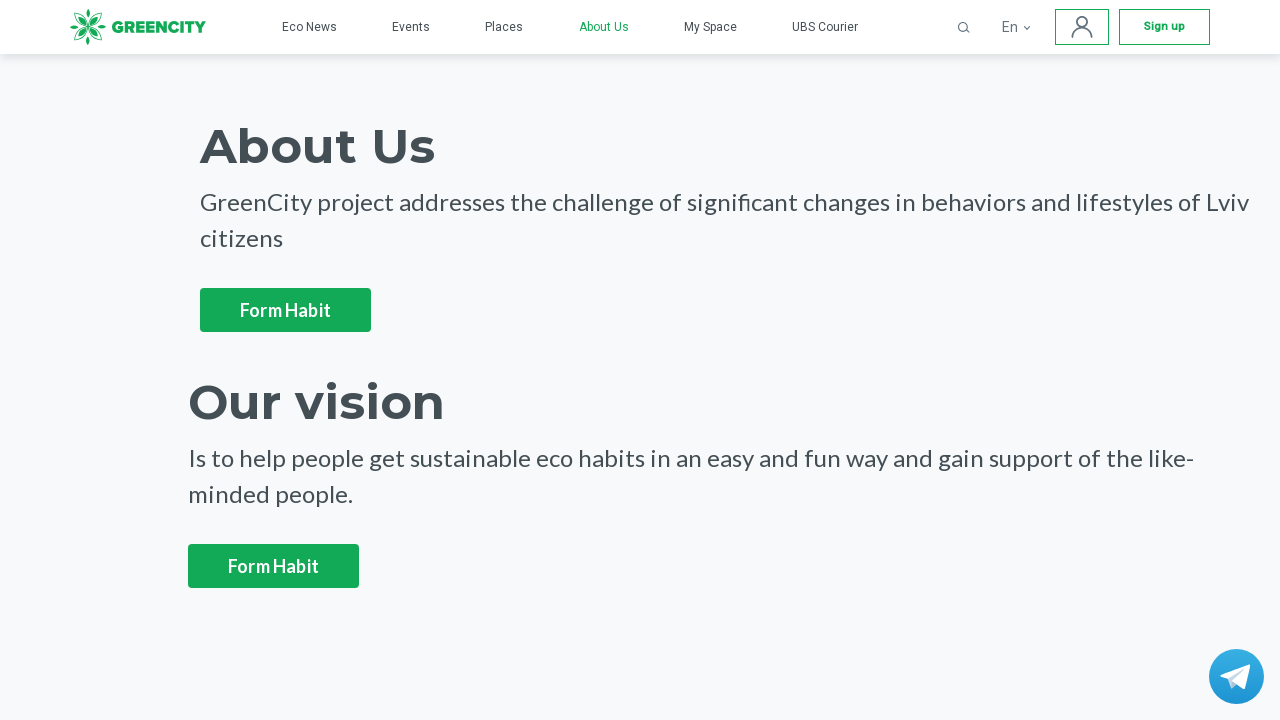

About Us page loaded and network idle
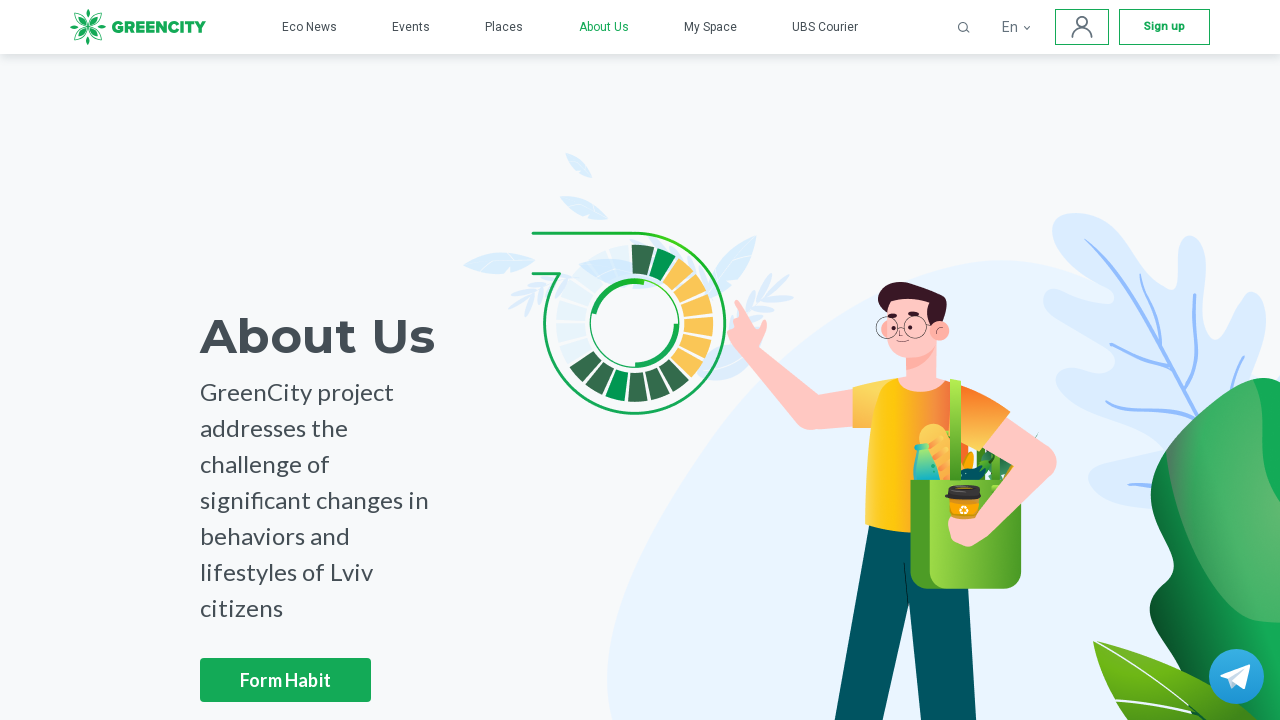

About Us header is visible and verified
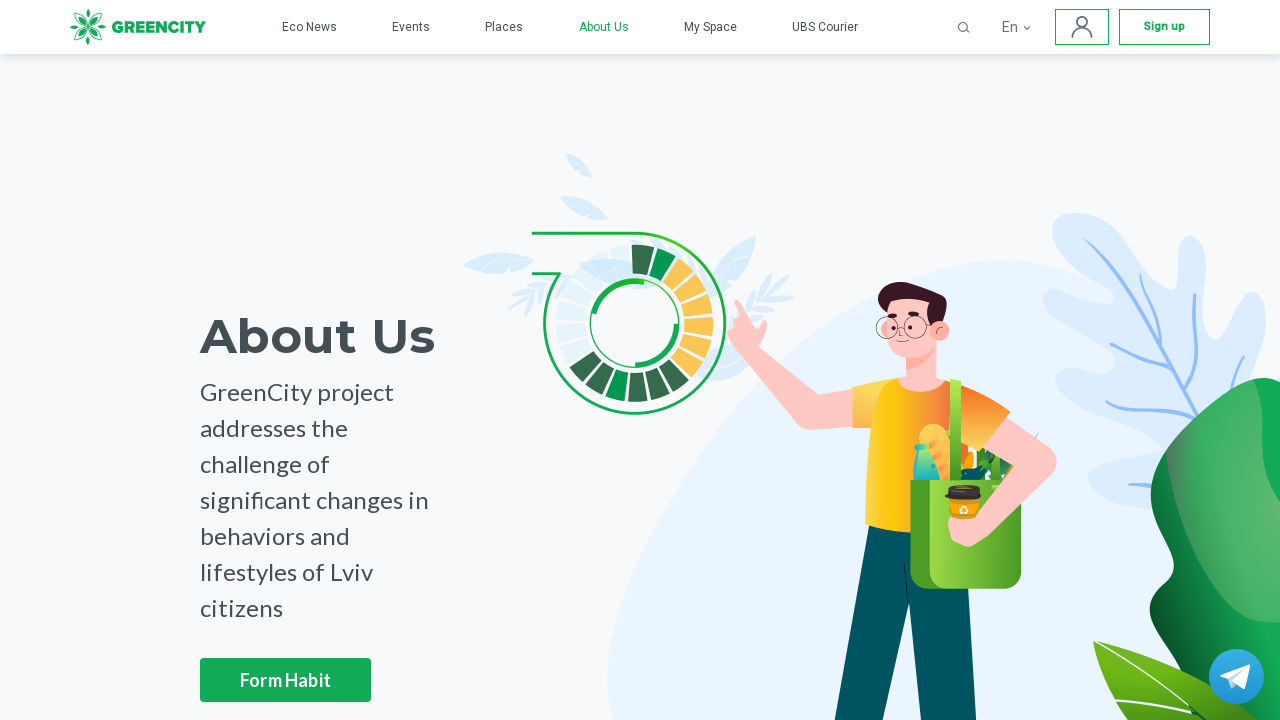

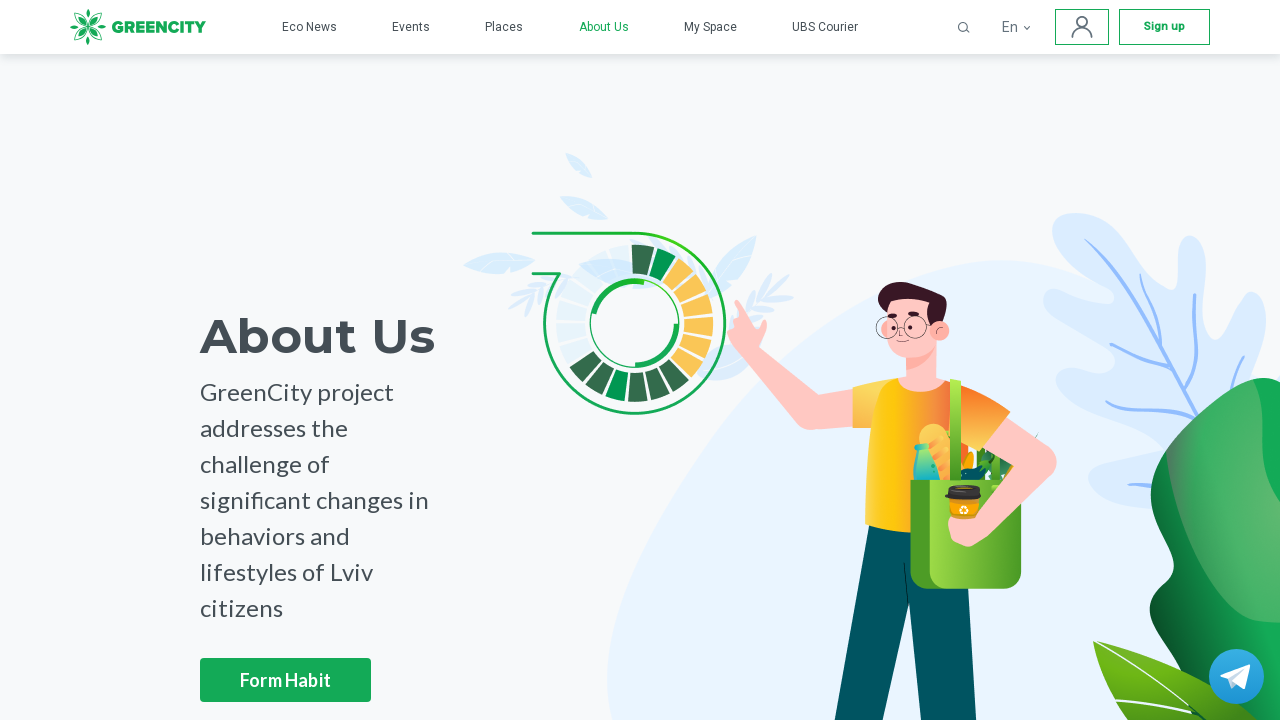